Tests a confirm dialog by clicking a button and dismissing (canceling) the confirm dialog

Starting URL: https://demoqa.com/alerts

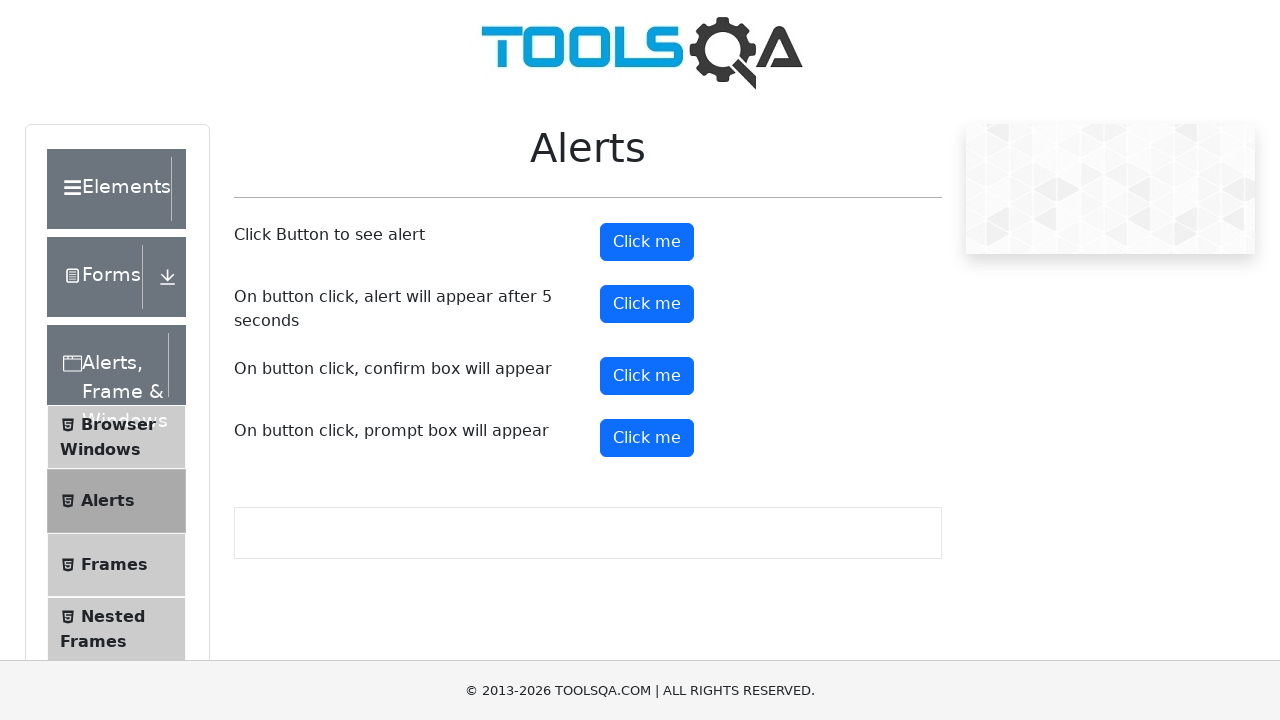

Set up dialog handler to dismiss confirm dialogs
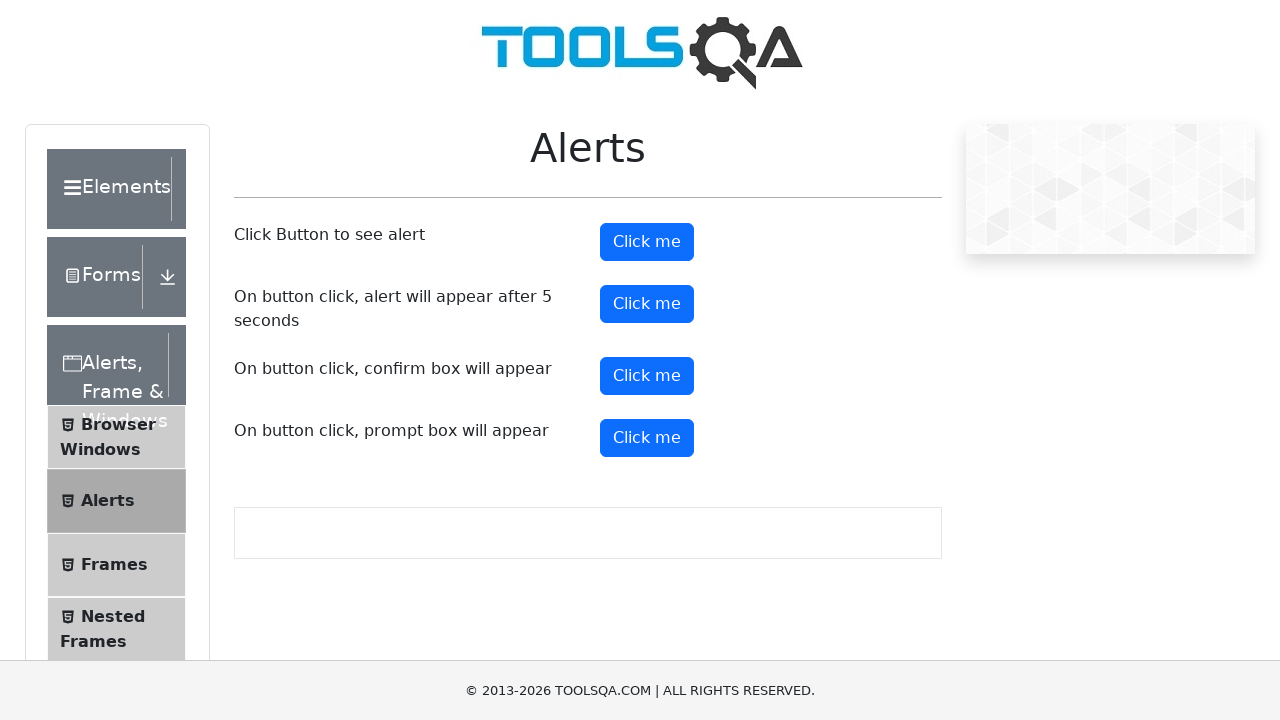

Clicked confirm button to trigger confirm dialog at (647, 376) on #confirmButton
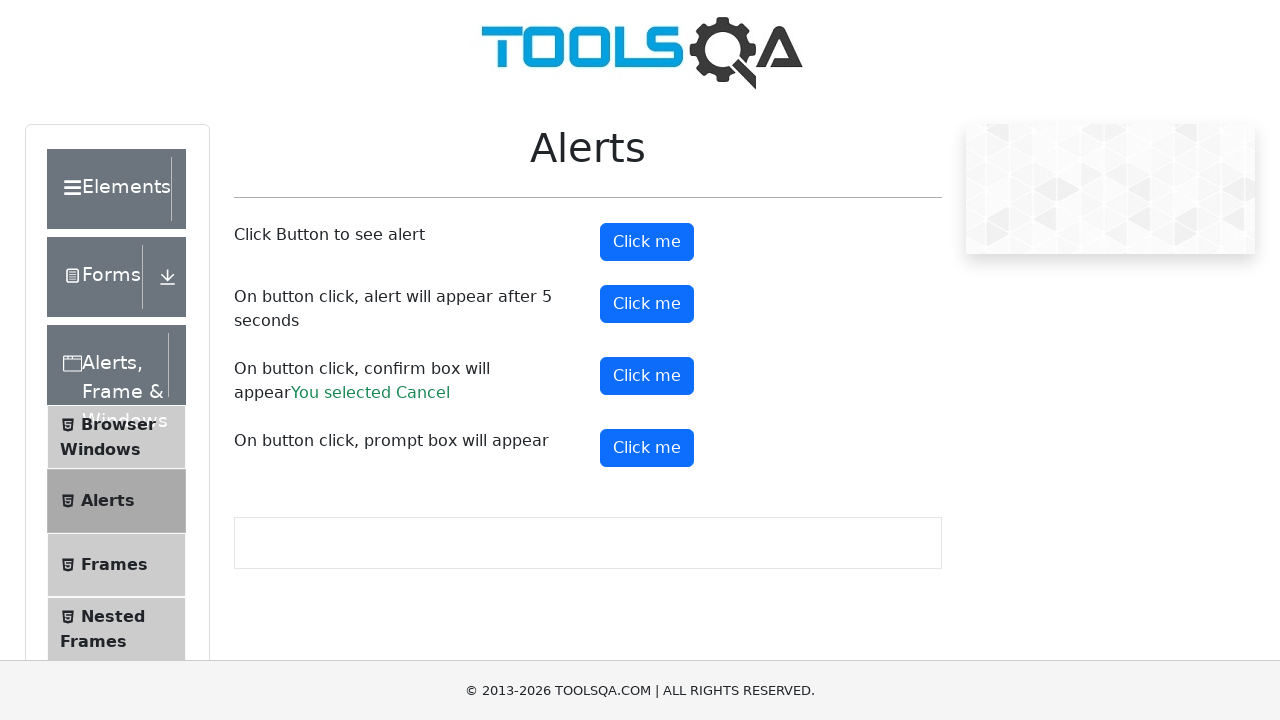

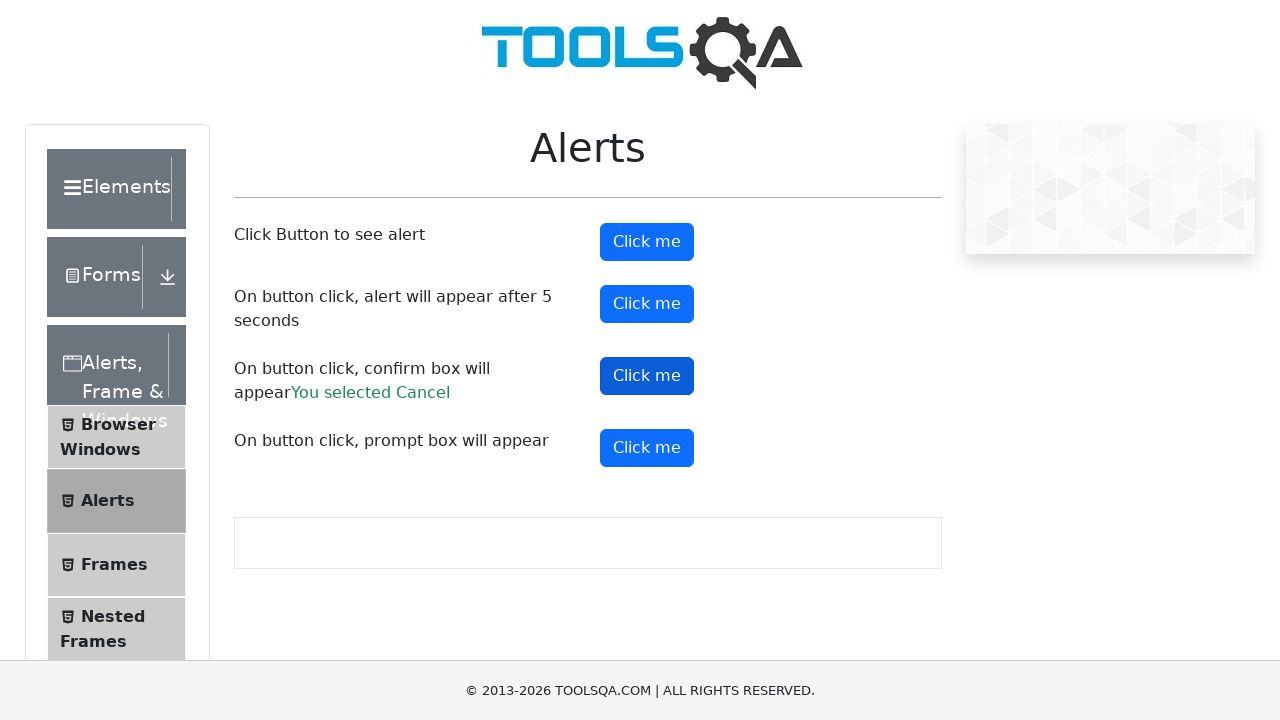